Tests filtering to display only active (non-completed) todo items by clicking the Active link.

Starting URL: https://demo.playwright.dev/todomvc

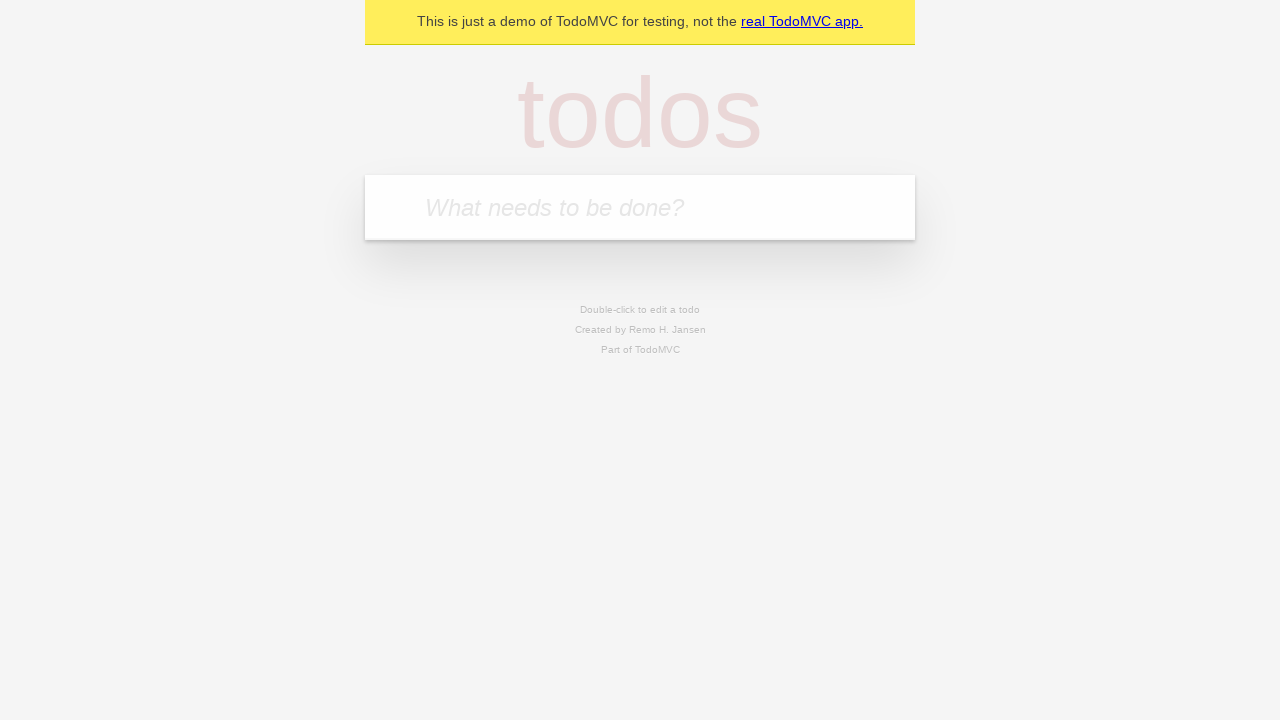

Filled todo input with 'buy some cheese' on internal:attr=[placeholder="What needs to be done?"i]
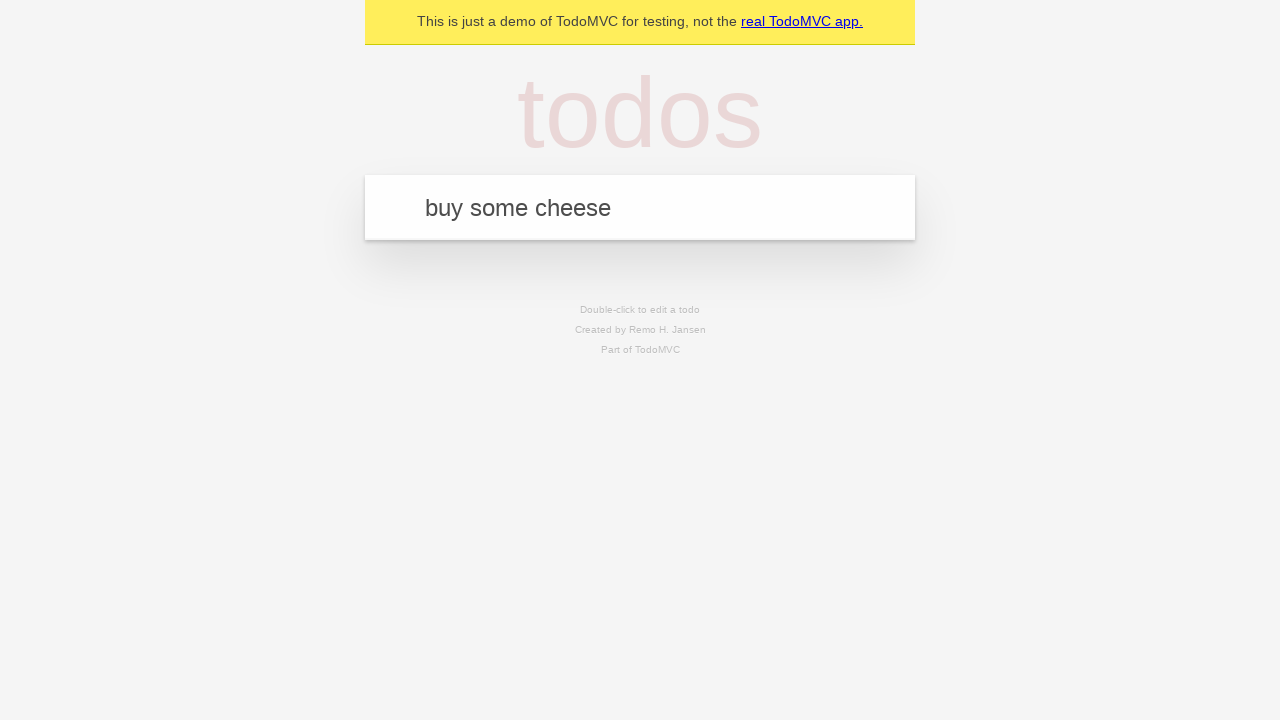

Pressed Enter to create first todo on internal:attr=[placeholder="What needs to be done?"i]
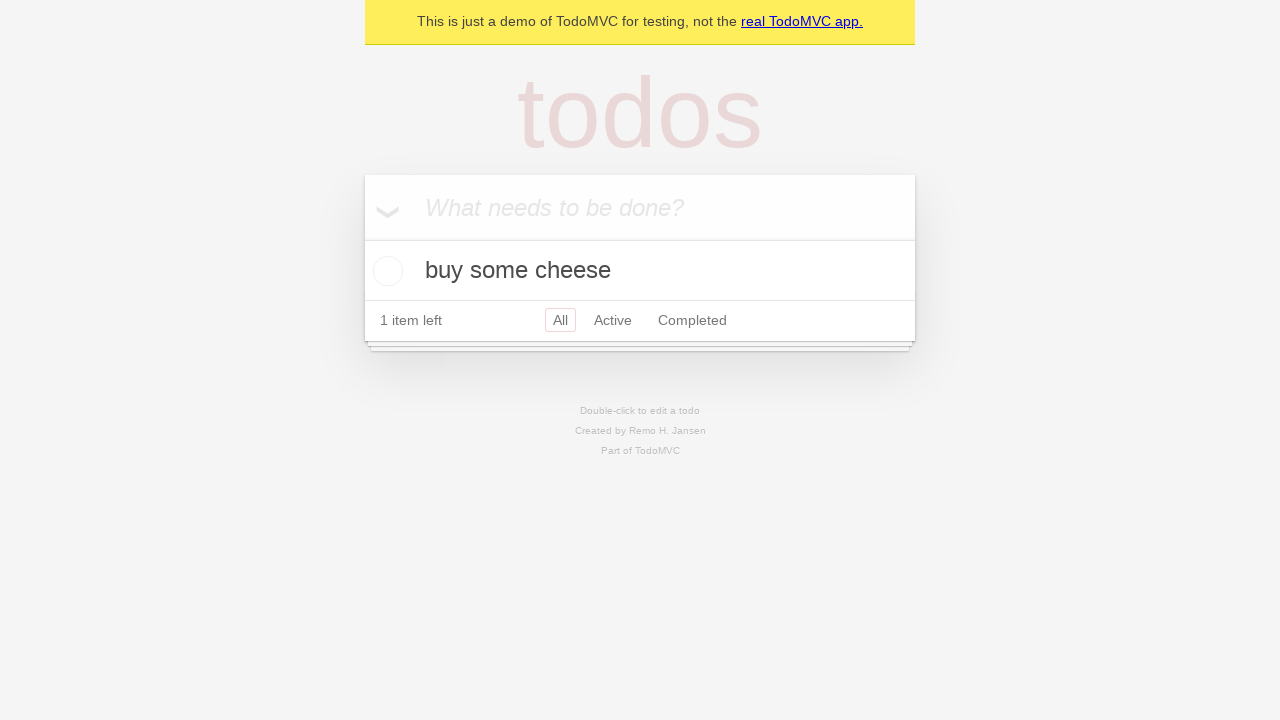

Filled todo input with 'feed the cat' on internal:attr=[placeholder="What needs to be done?"i]
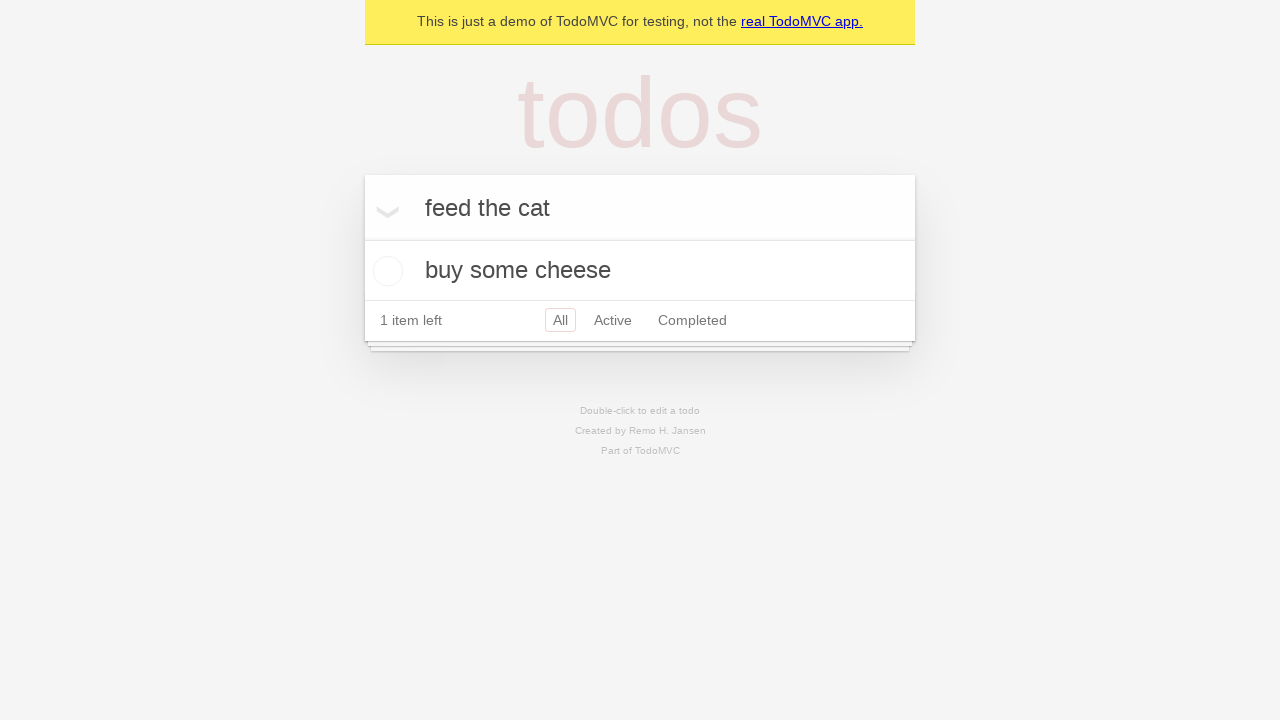

Pressed Enter to create second todo on internal:attr=[placeholder="What needs to be done?"i]
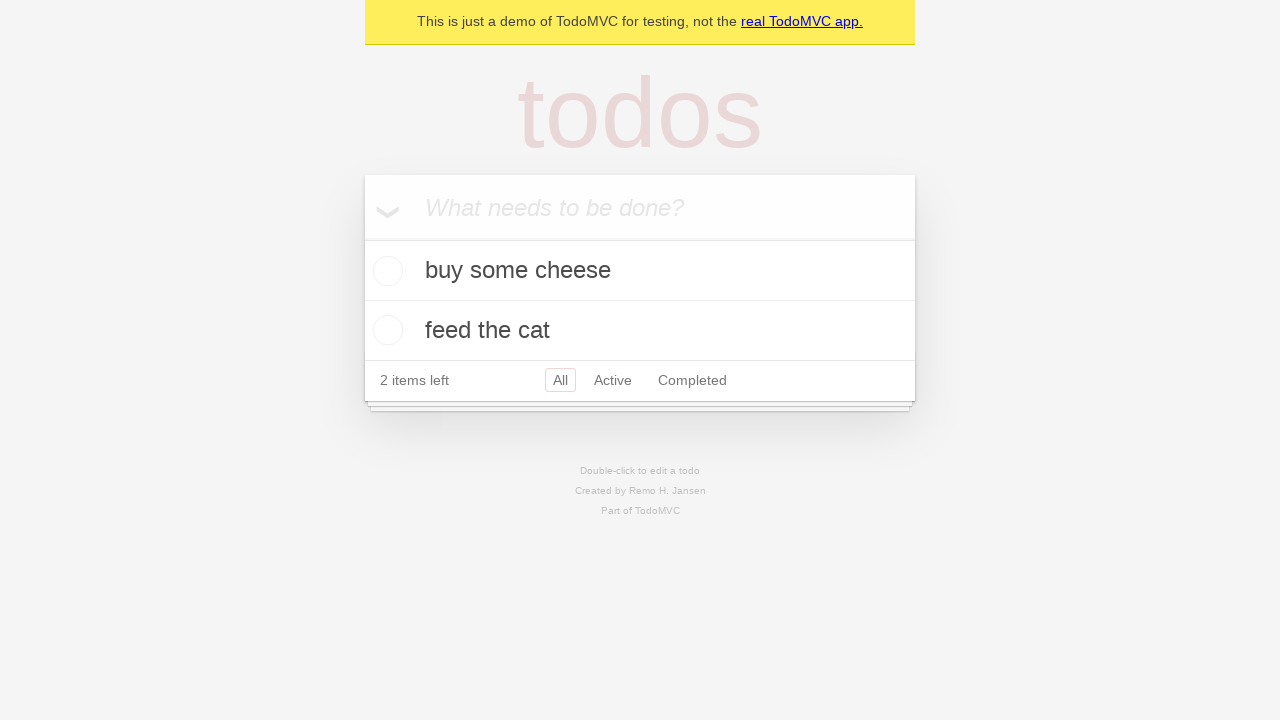

Filled todo input with 'book a doctors appointment' on internal:attr=[placeholder="What needs to be done?"i]
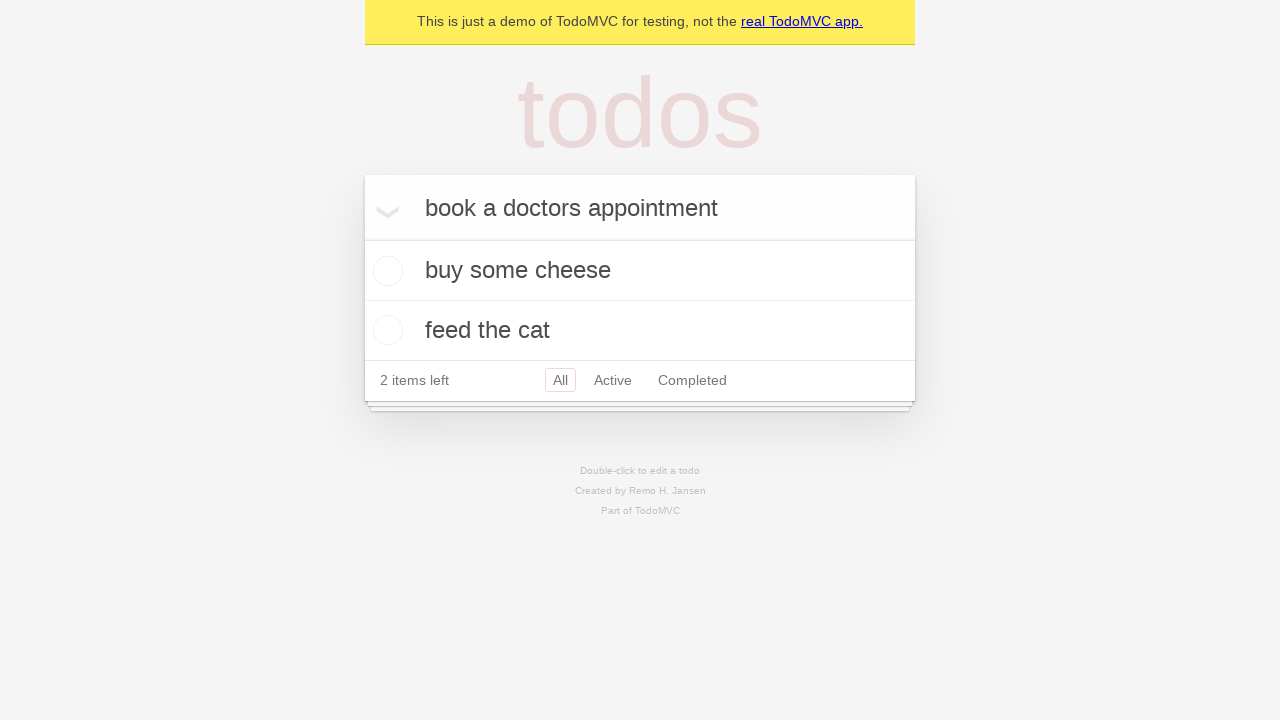

Pressed Enter to create third todo on internal:attr=[placeholder="What needs to be done?"i]
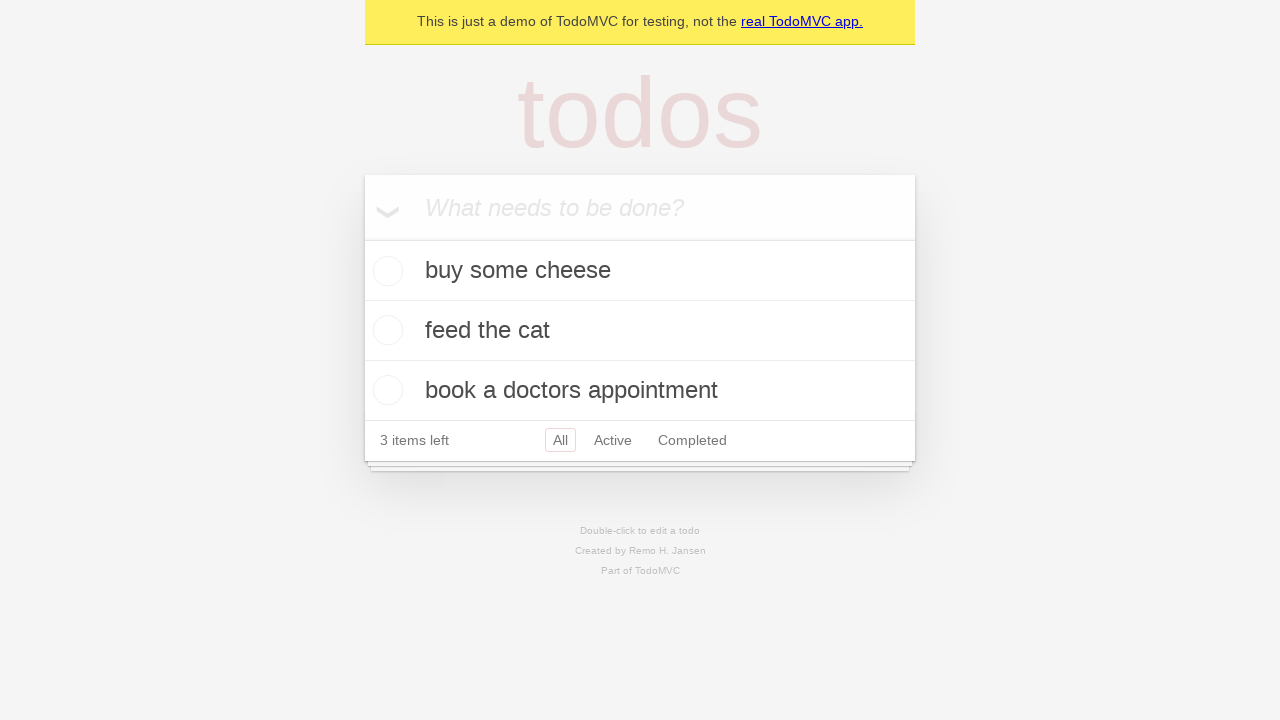

Checked the second todo item to mark it as completed at (385, 330) on internal:testid=[data-testid="todo-item"s] >> nth=1 >> internal:role=checkbox
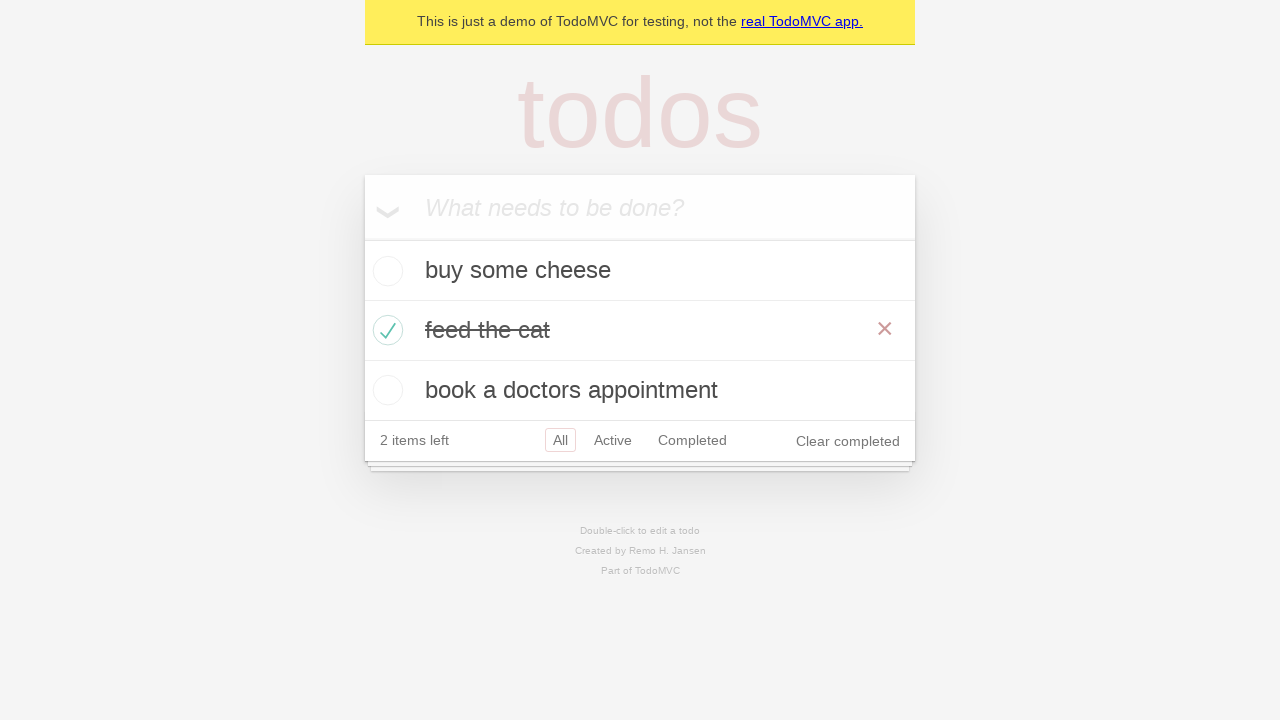

Clicked the Active filter link to show only active items at (613, 440) on internal:role=link[name="Active"i]
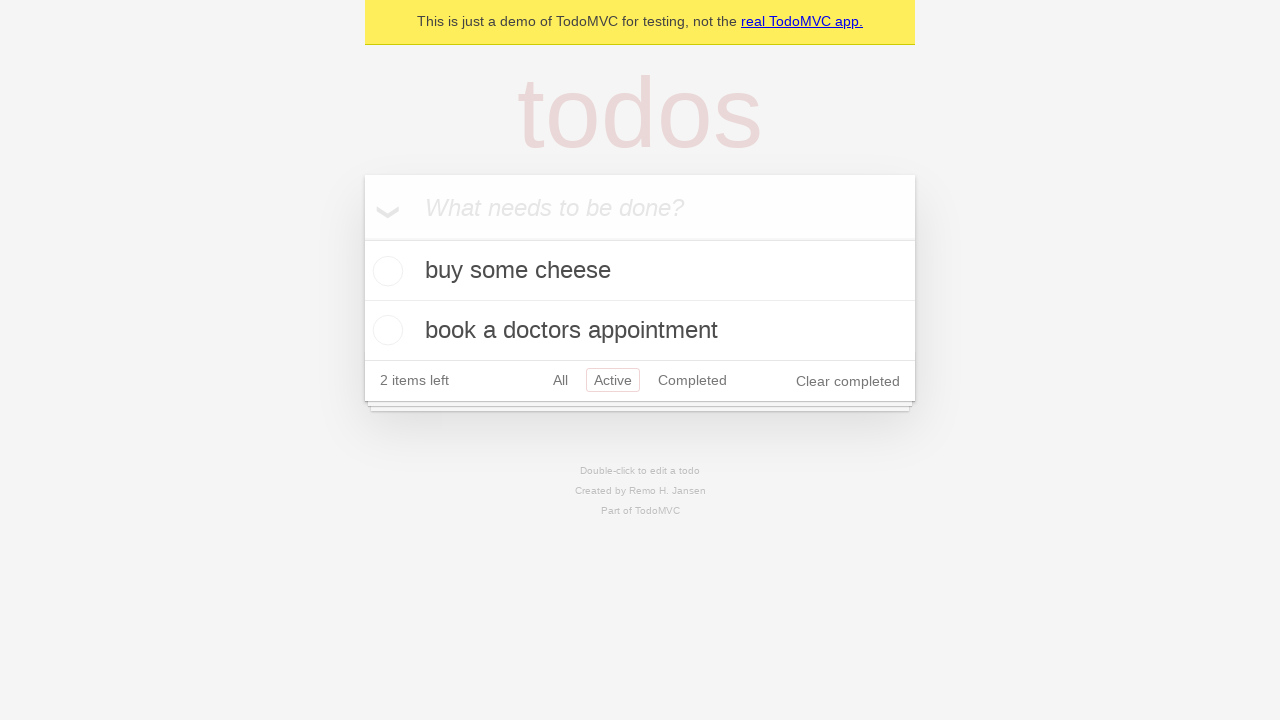

Waited for filtered view to display 2 active todos
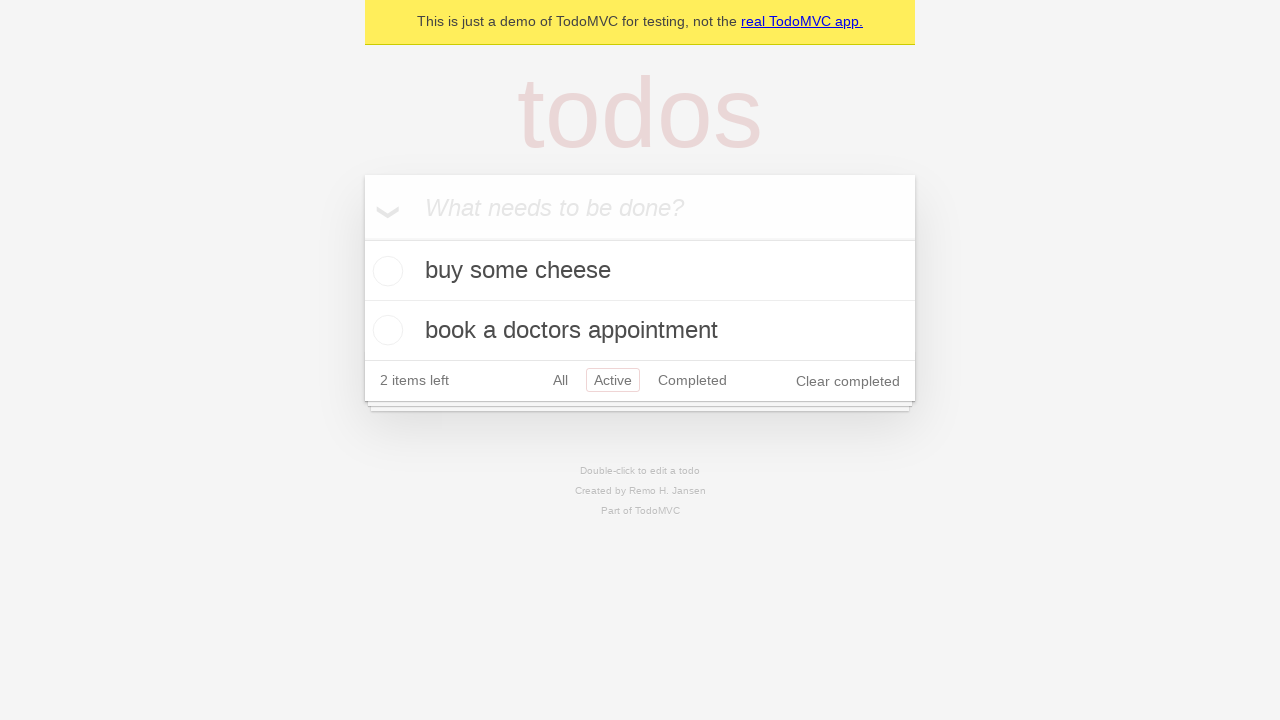

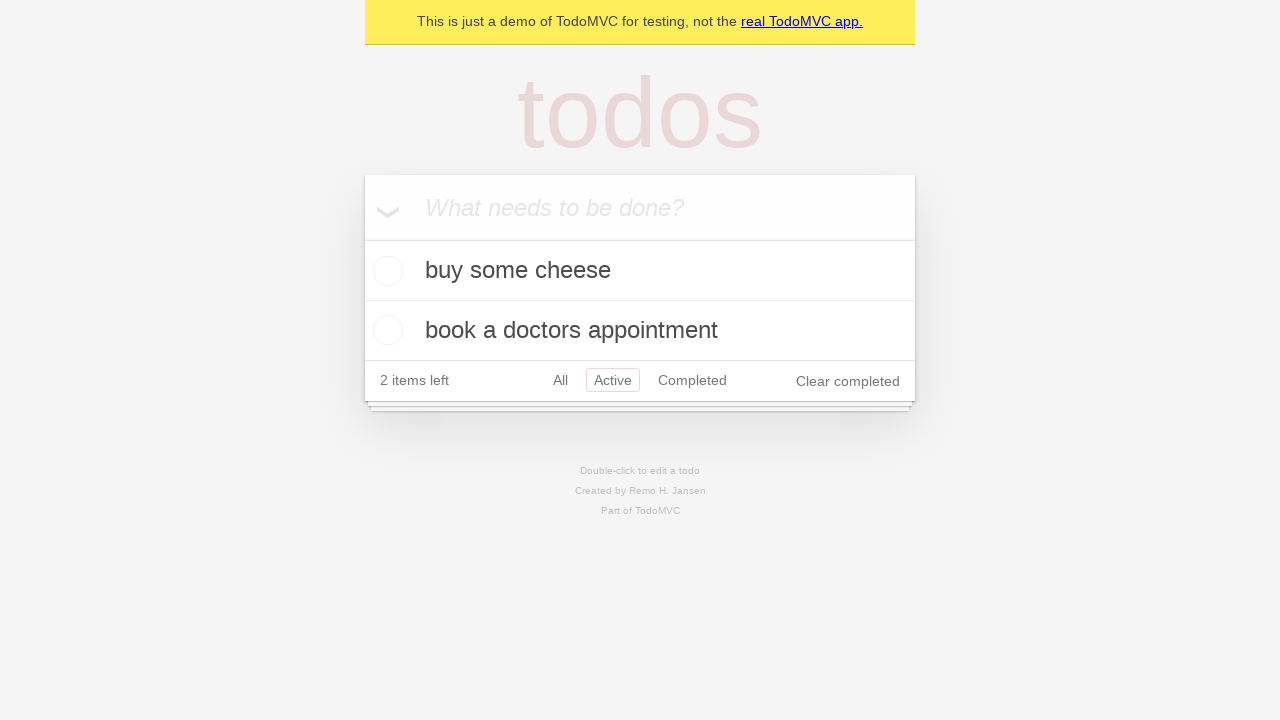